Tests valid real number multiplication with negative first operand and verifies the result

Starting URL: https://gerabarud.github.io/is3-calculadora/

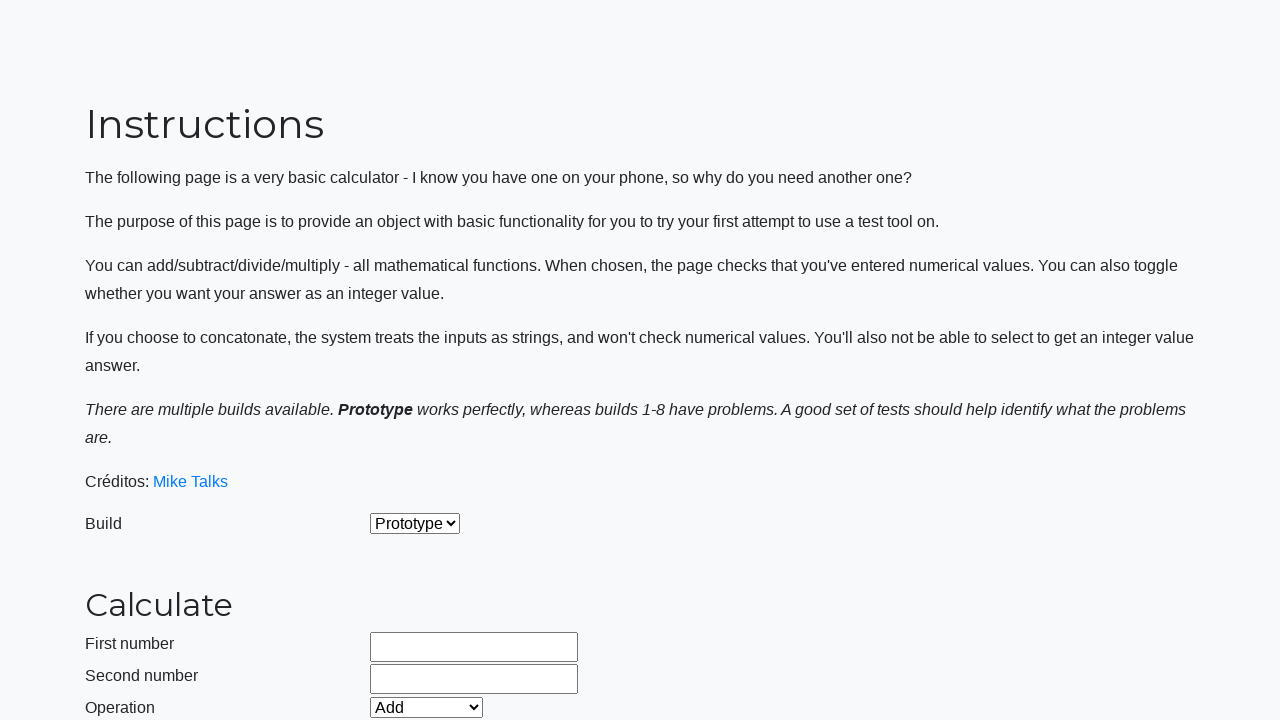

Selected 'Prototype' build from dropdown on #selectBuild
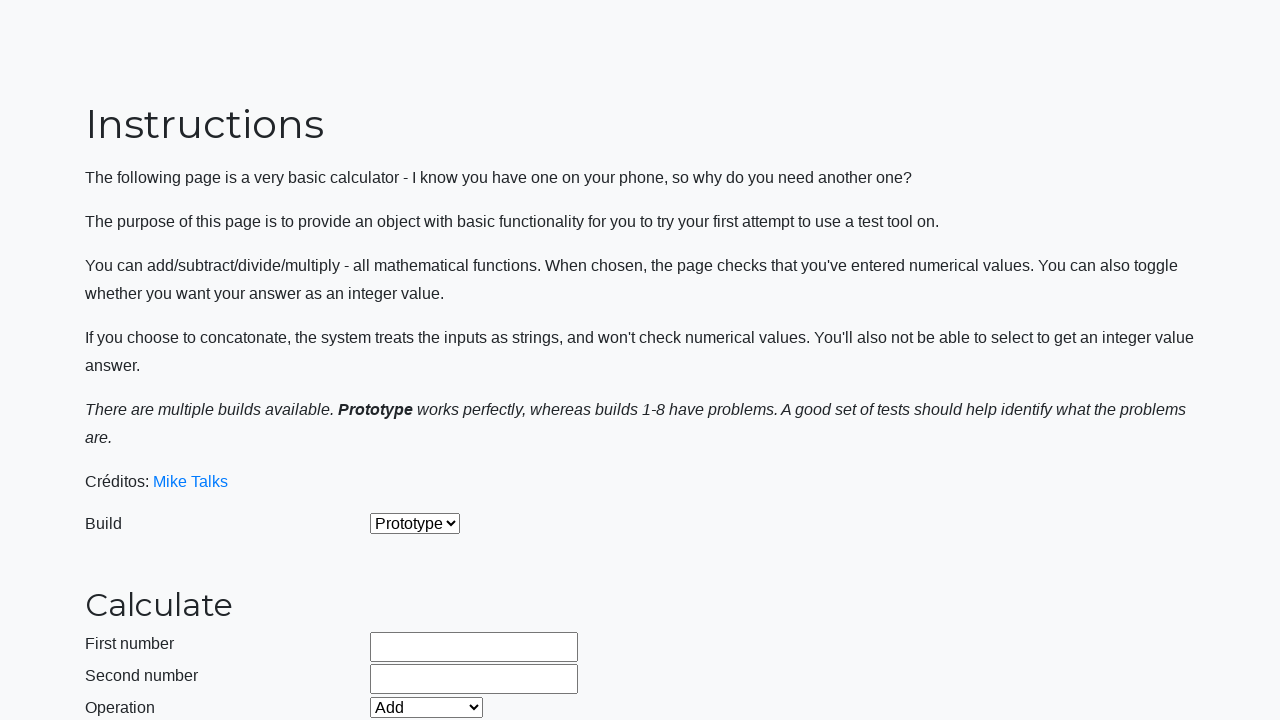

Selected 'Multiply' operation from dropdown on #selectOperationDropdown
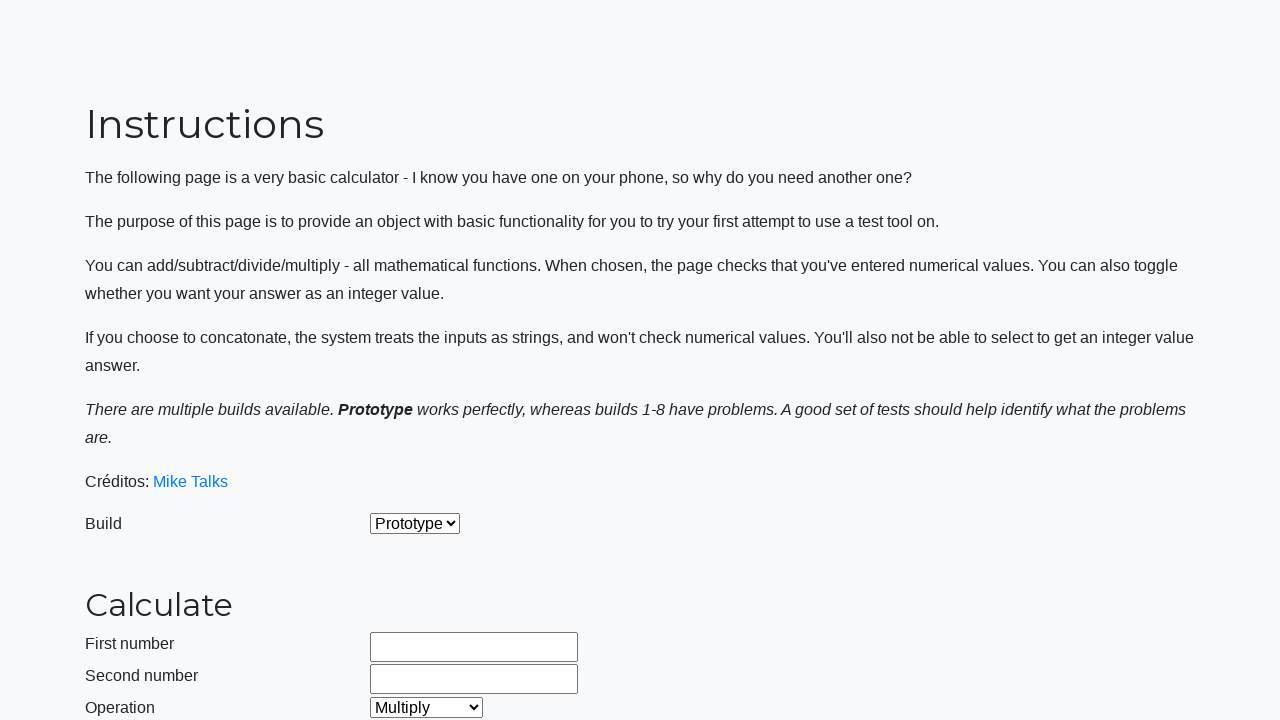

Cleared first operand field on #number1Field
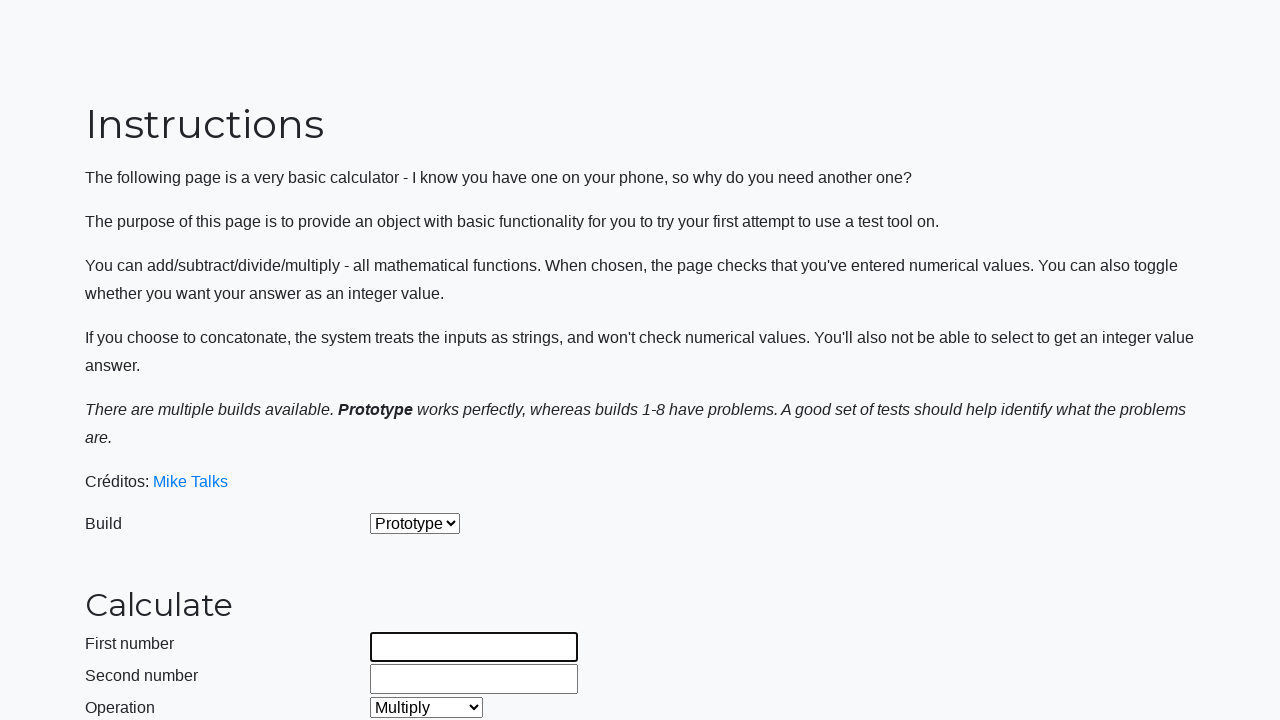

Filled first operand field with negative value '-9.9999999' on #number1Field
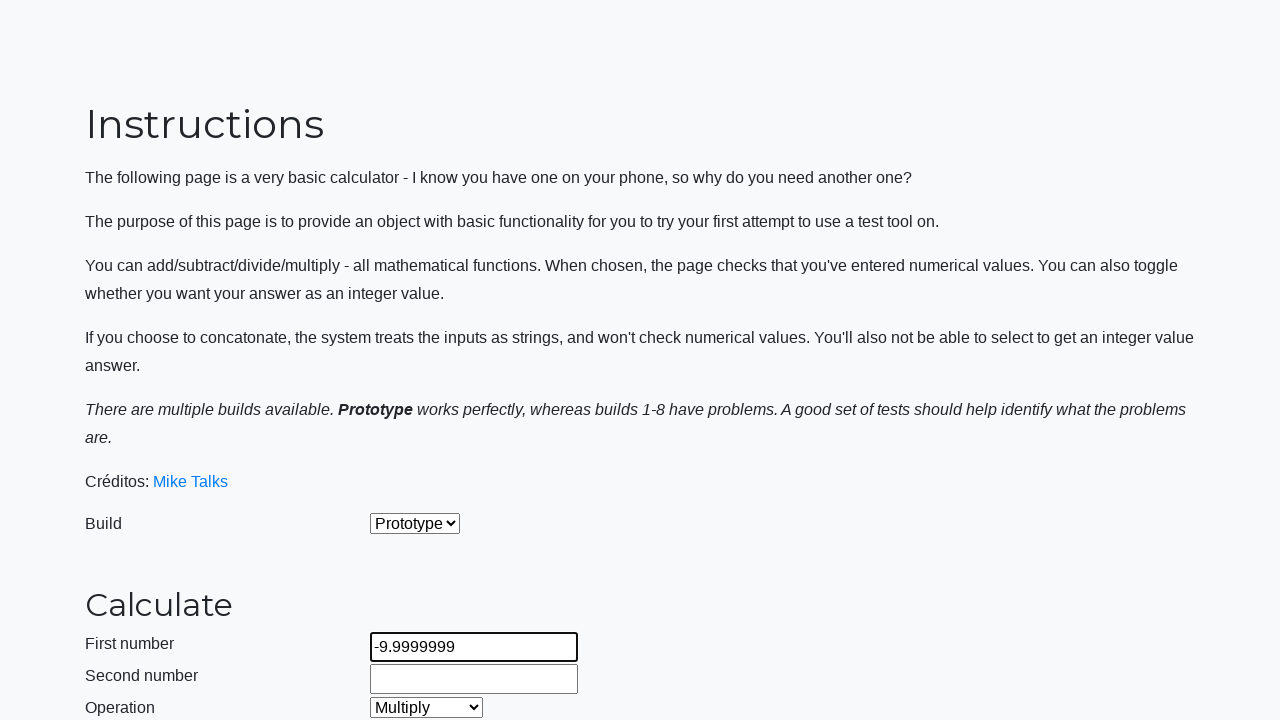

Cleared second operand field on #number2Field
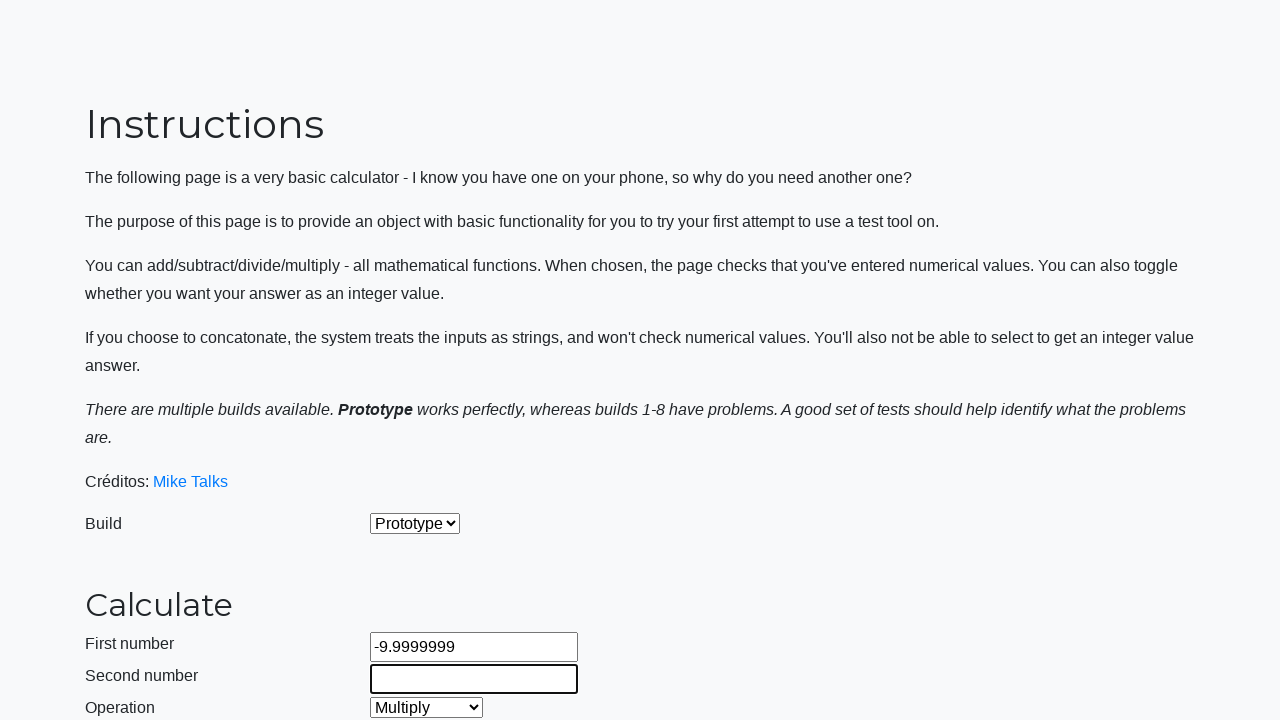

Filled second operand field with positive value '9.999999999' on #number2Field
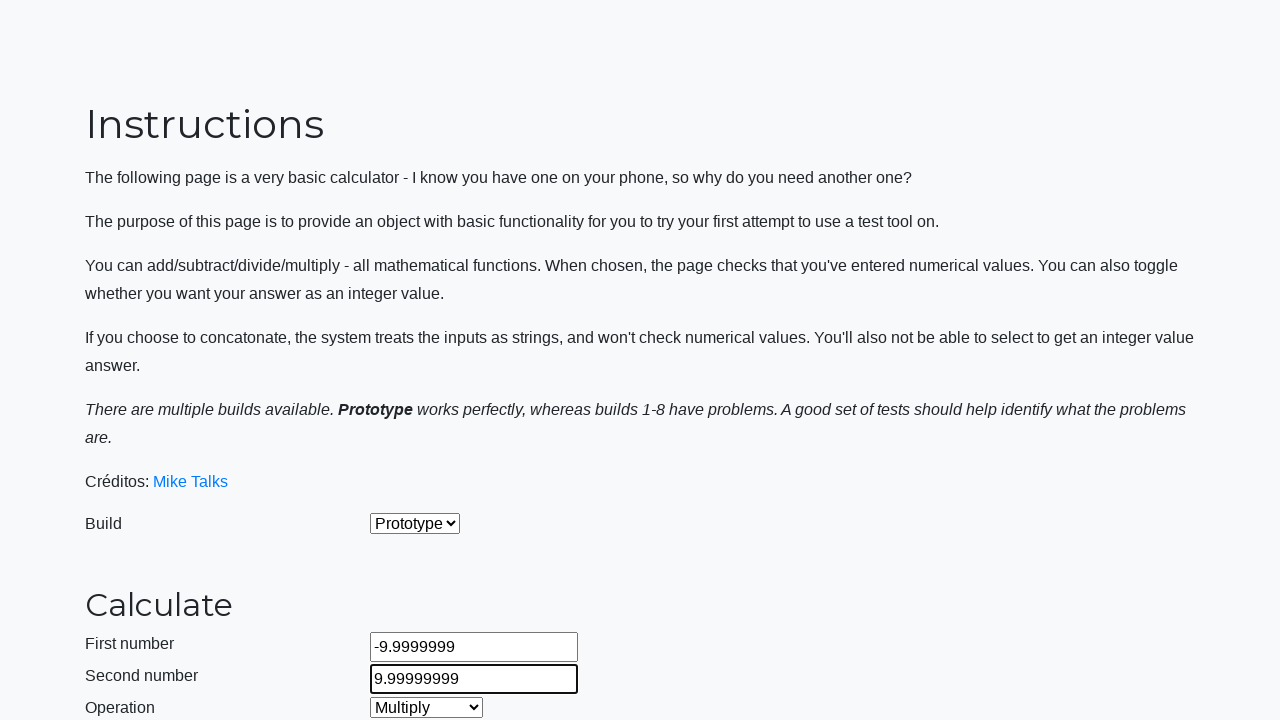

Clicked calculate button to multiply operands at (422, 451) on #calculateButton
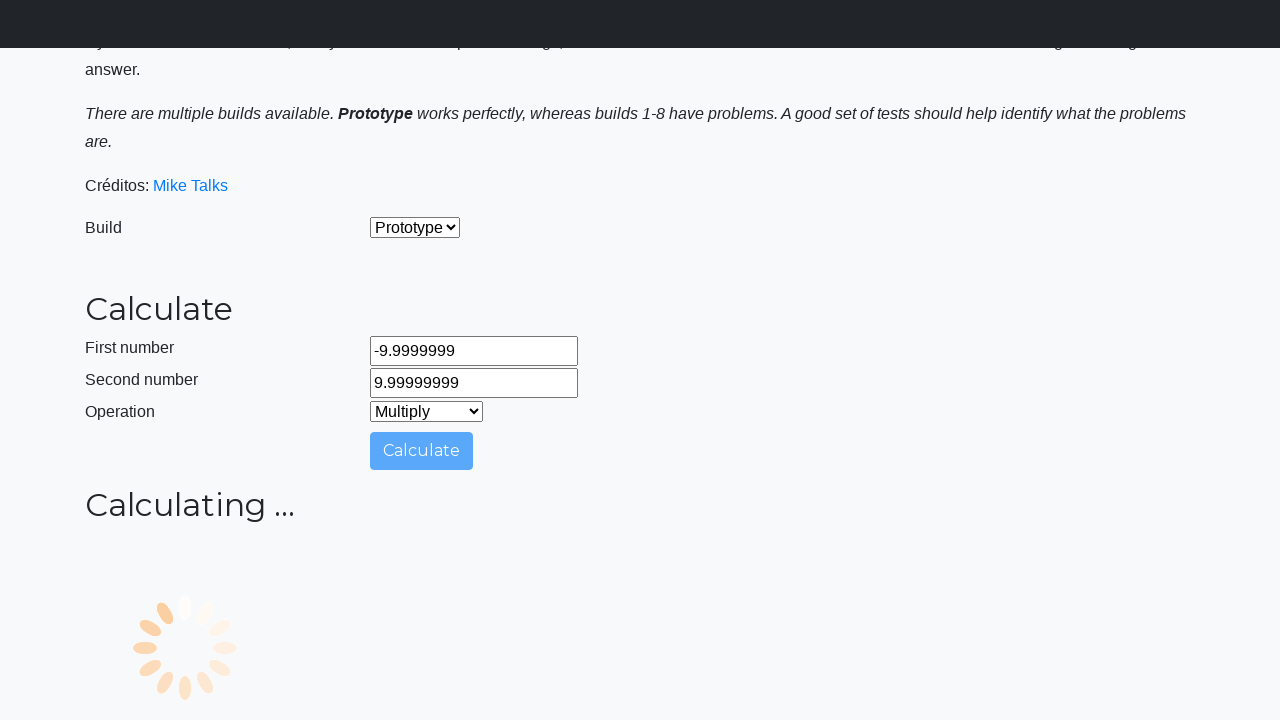

Result field loaded successfully
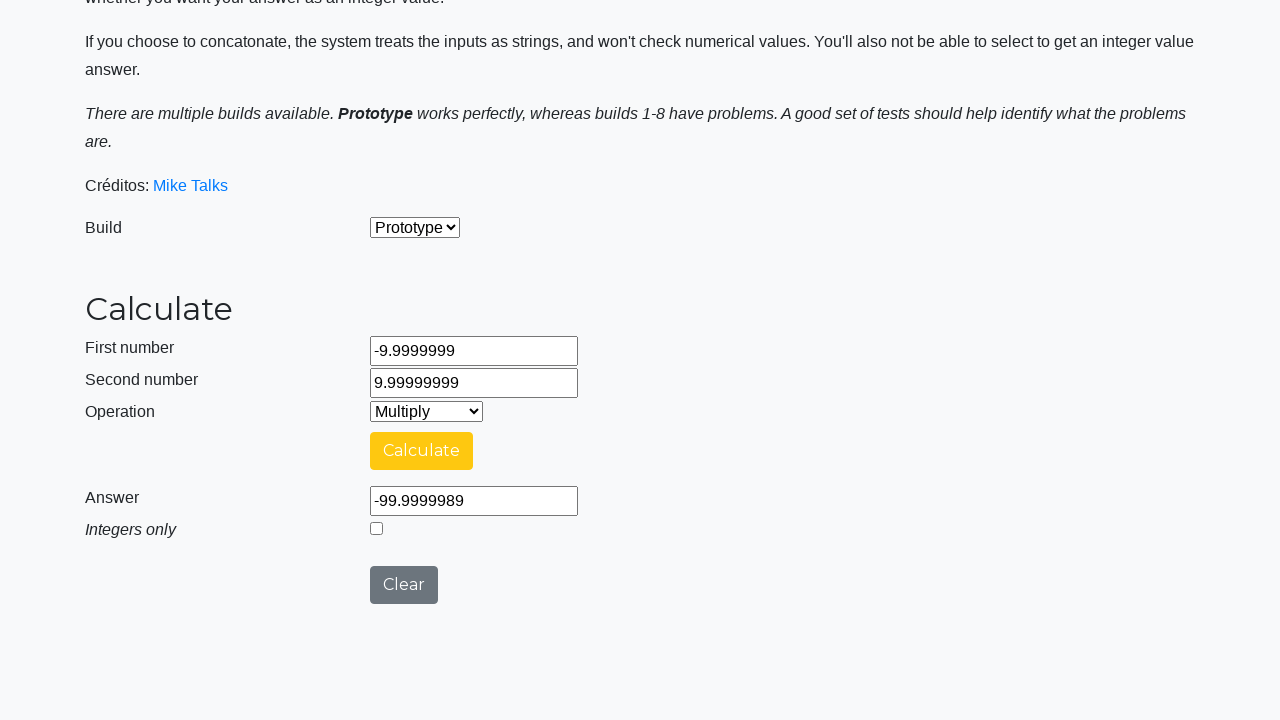

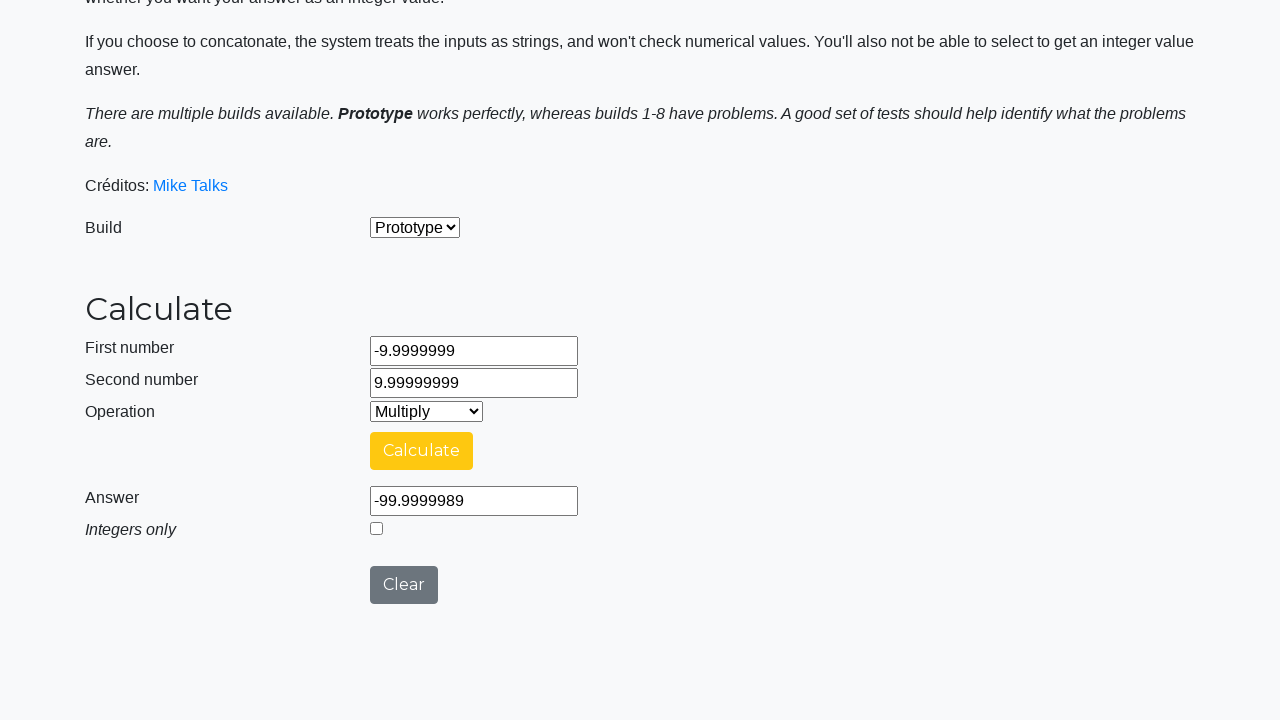